Tests jQuery Mobile checkbox and radio button functionality by navigating to the Checkboxradio widget page, then to Radio buttons section, and interacting with radio button elements.

Starting URL: https://demos.jquerymobile.com/1.4.5/checkboxradio-checkbox/

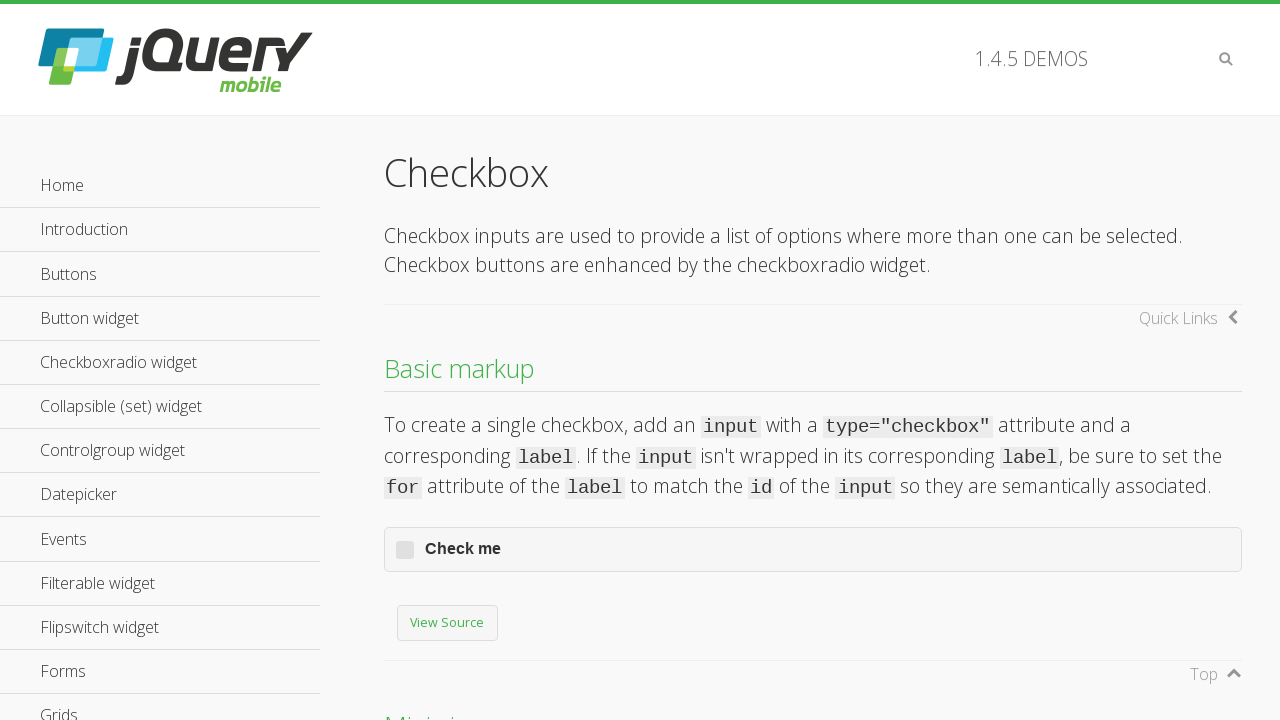

Clicked on 'Checkboxradio widget' link at (160, 362) on xpath=//a[normalize-space(text()) = 'Checkboxradio widget']
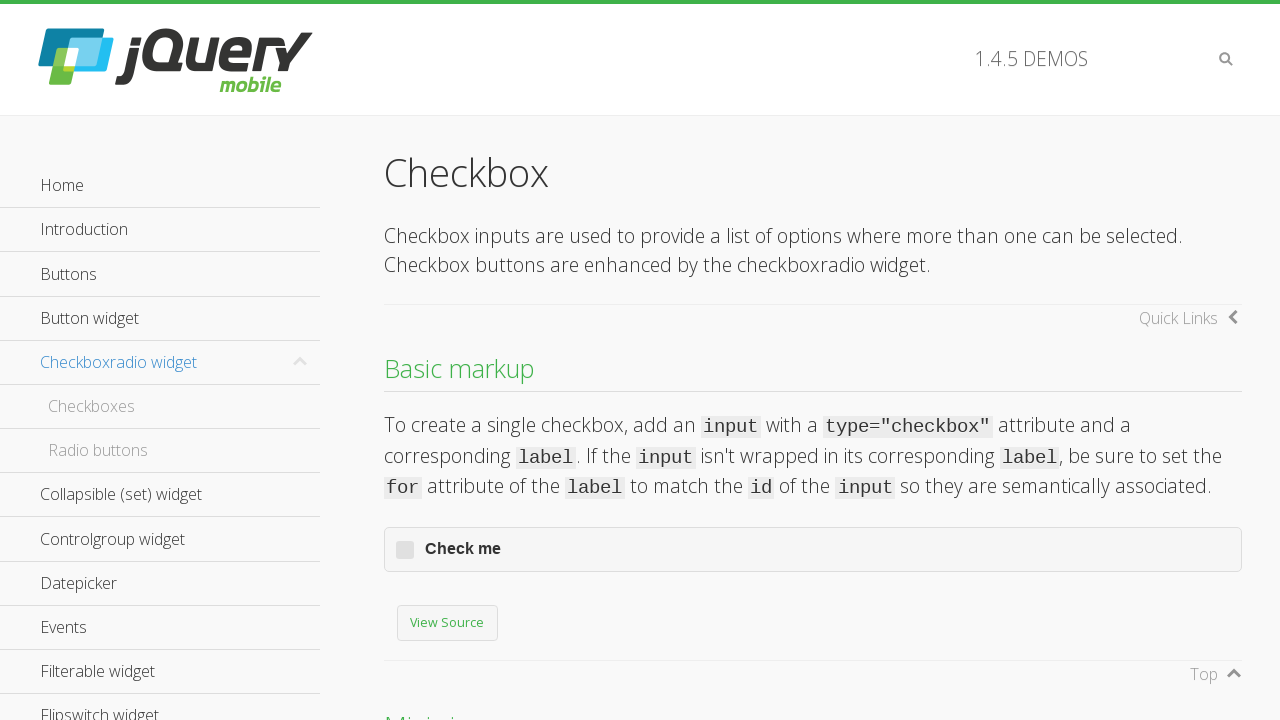

Clicked on 'Radio buttons' link to navigate to Radio buttons section at (160, 450) on (//a[normalize-space(text()) = 'Radio buttons'])[1]
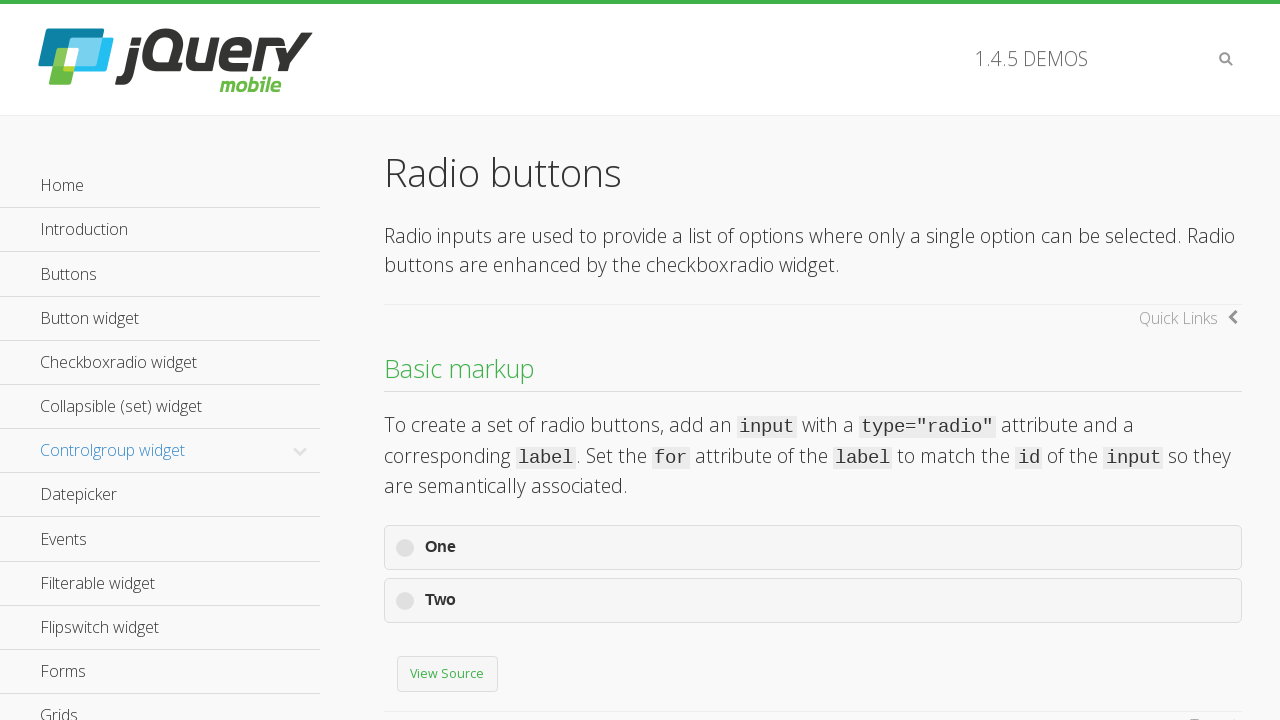

Clicked on first radio button at (813, 548) on (//input[@type = 'radio'])[1]/..
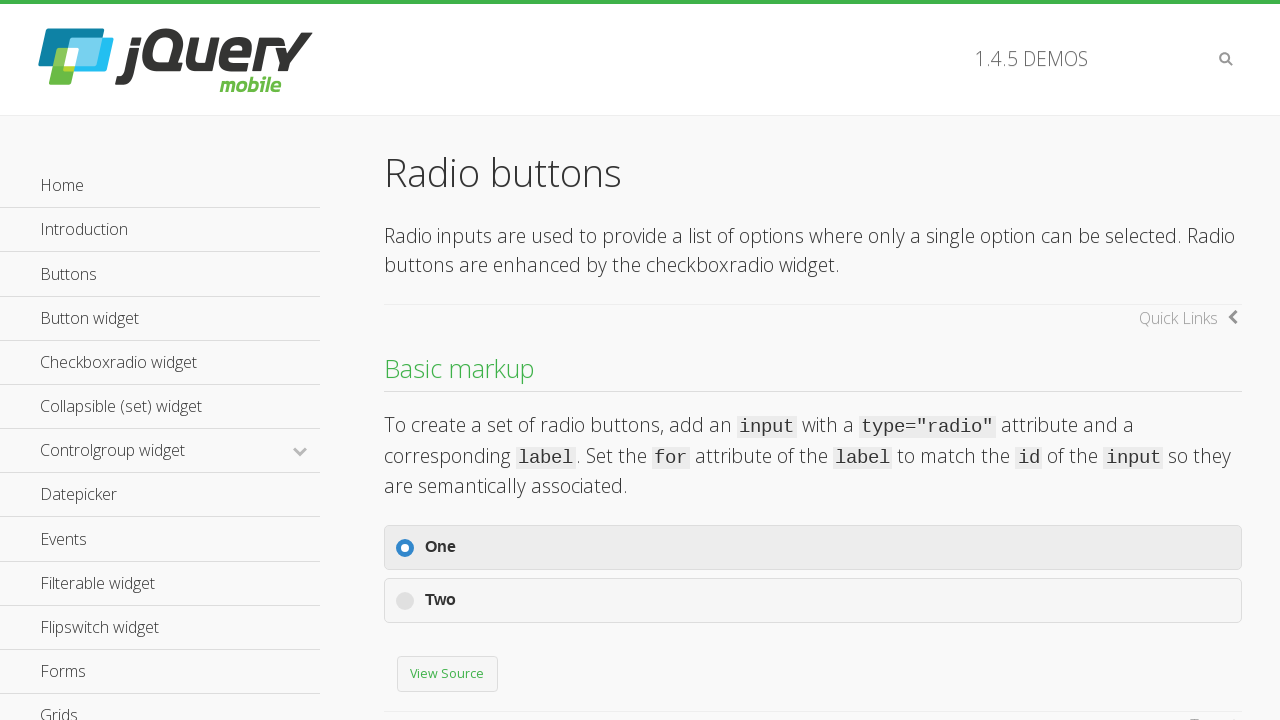

Verified that first radio button is checked
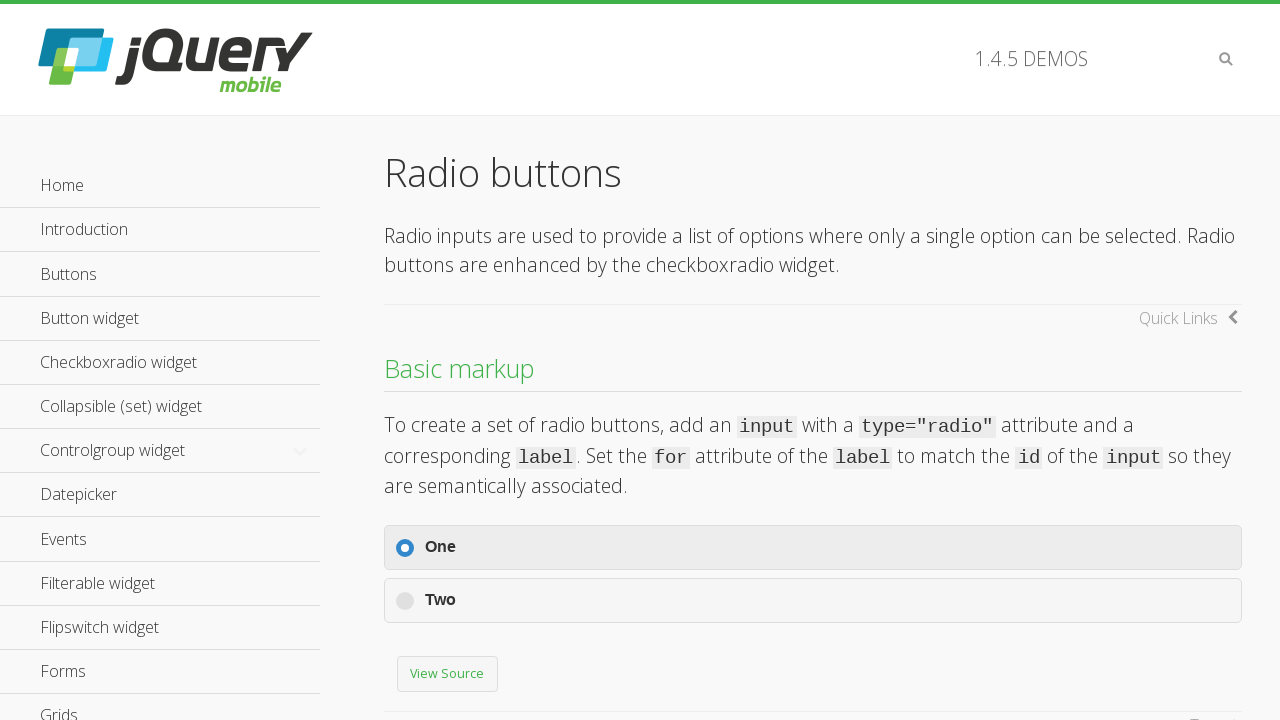

Clicked on second radio button to change selection at (813, 601) on (//input[@type = 'radio'])[2]/..
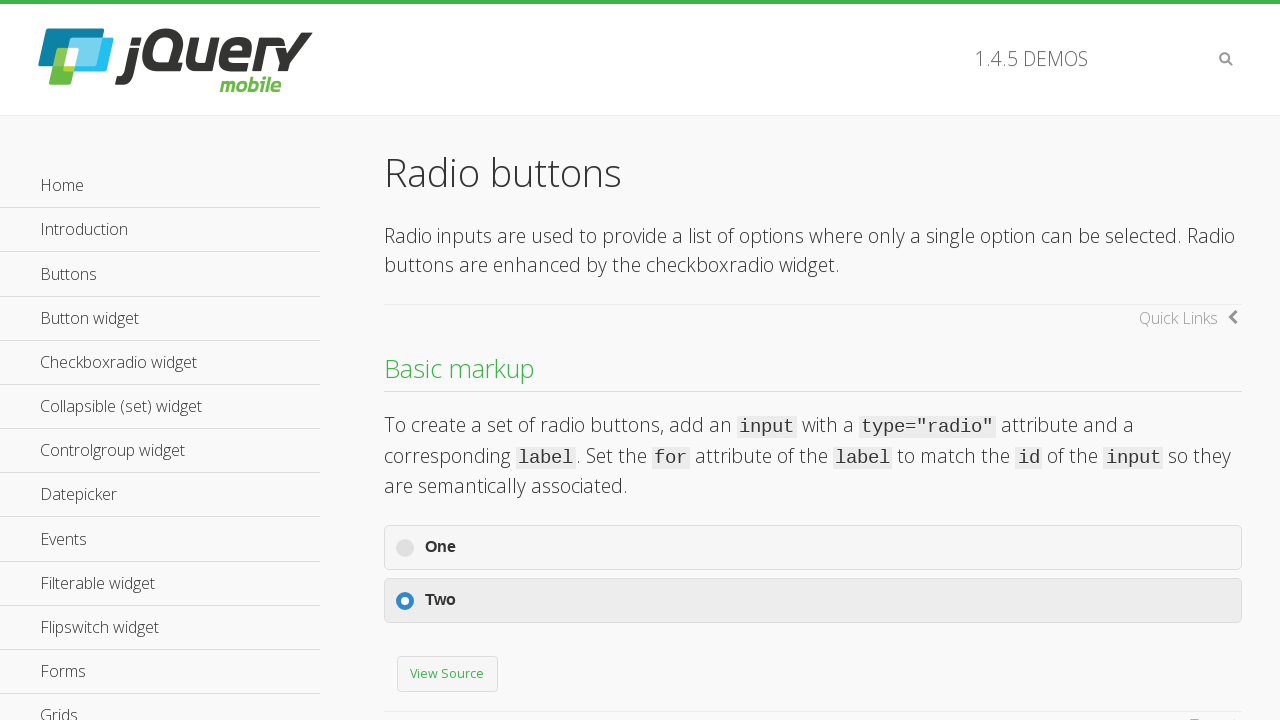

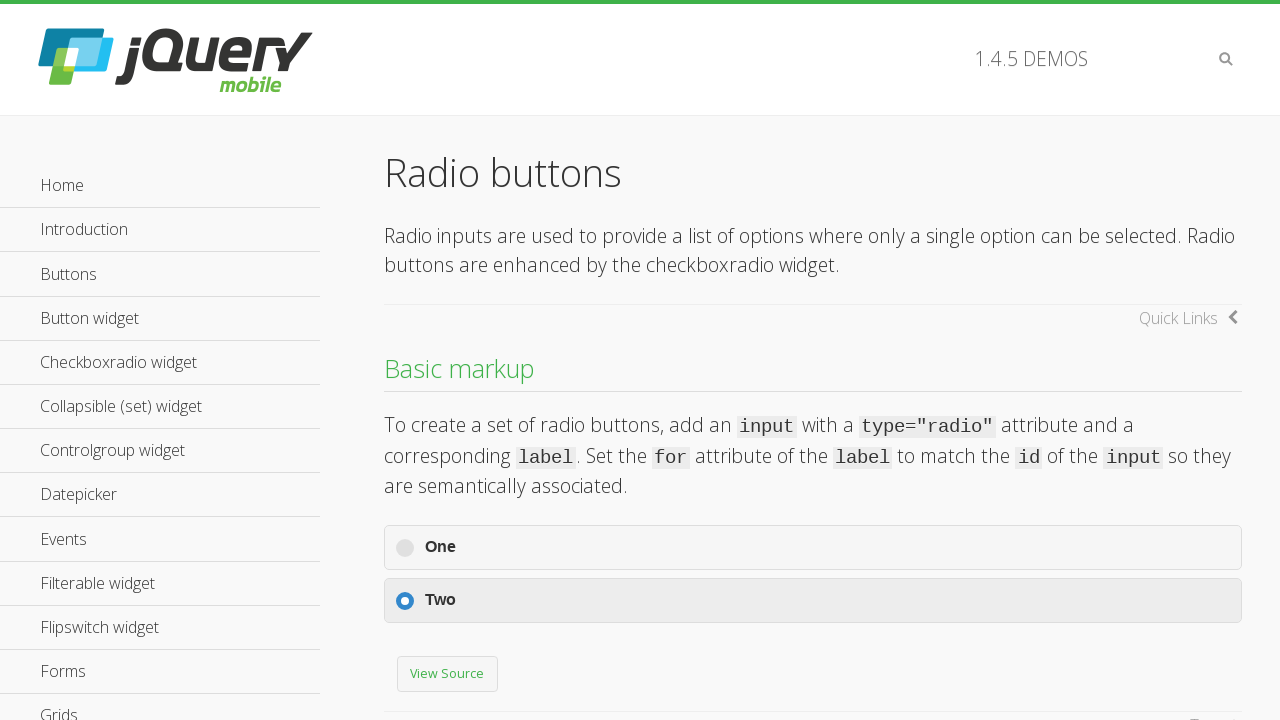